Tests interaction with an iframe by switching to it, filling a text field, clicking a button, and handling an alert

Starting URL: http://antoniotrindade.com.br/treinoautomacao/elementsweb.html

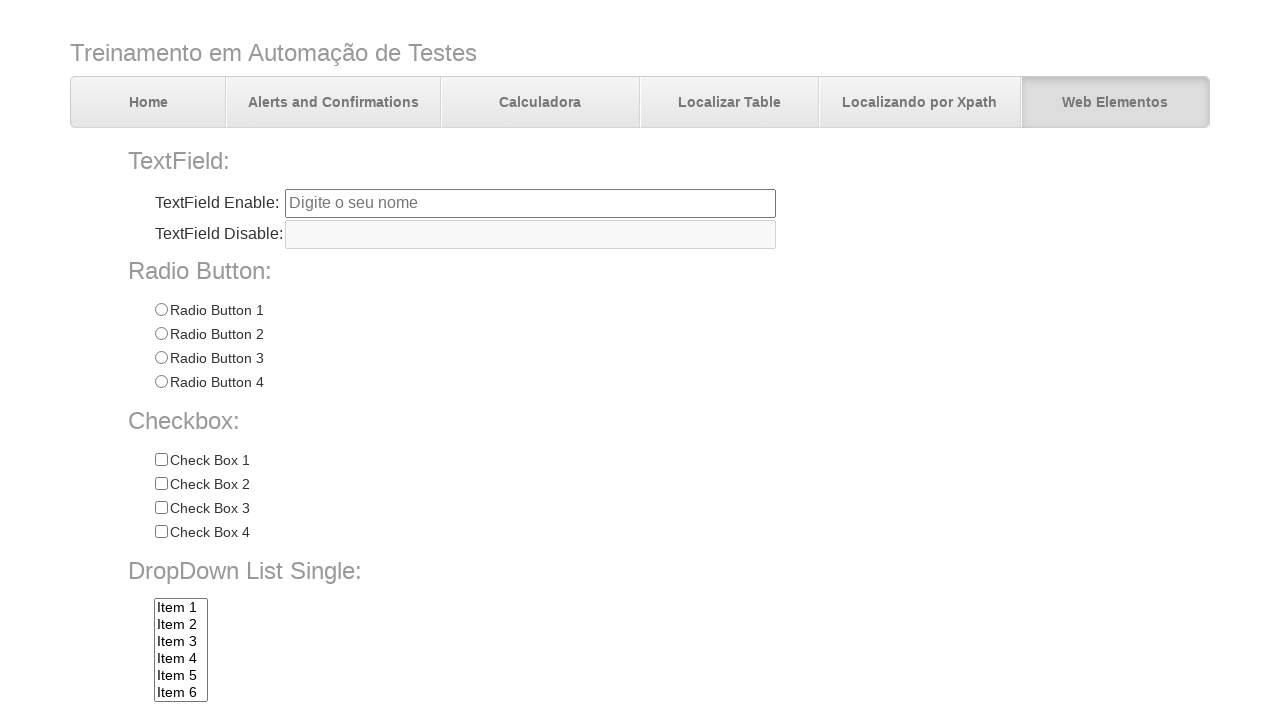

Located and switched to iframe
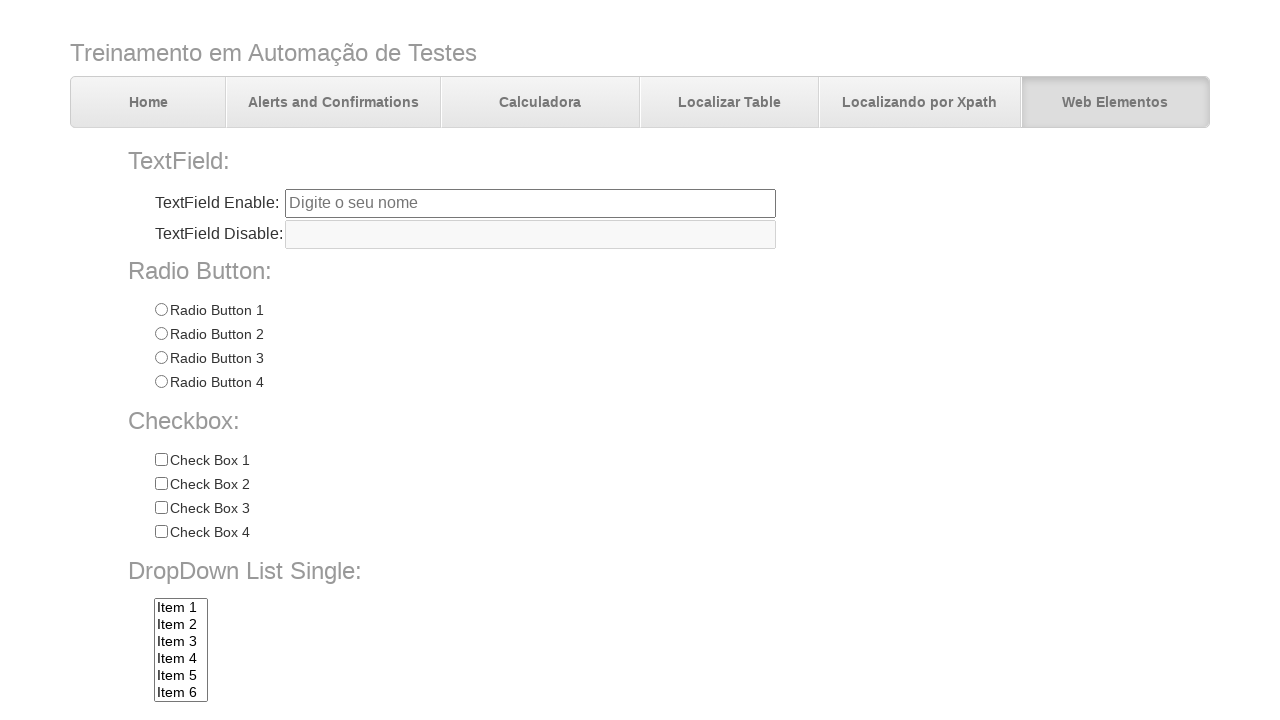

Filled text field inside iframe with 'Hello iframe' on iframe >> nth=0 >> internal:control=enter-frame >> #tfiframe
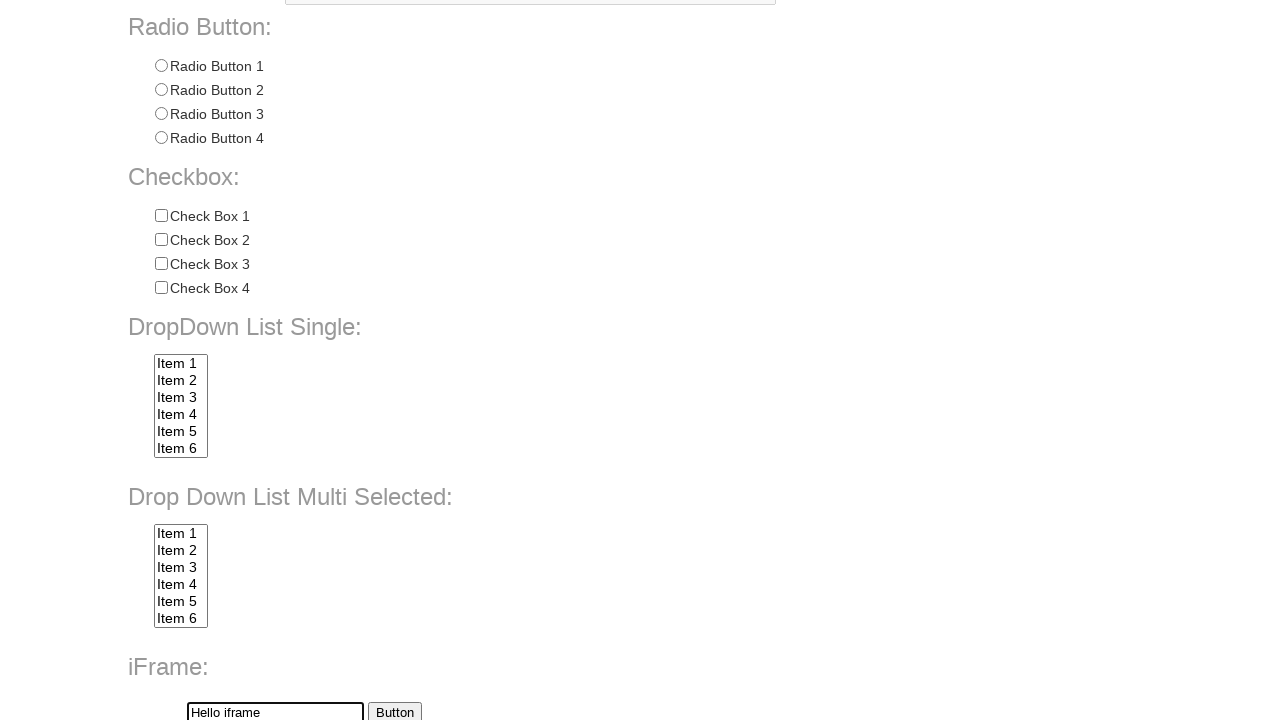

Verified text field value equals 'Hello iframe'
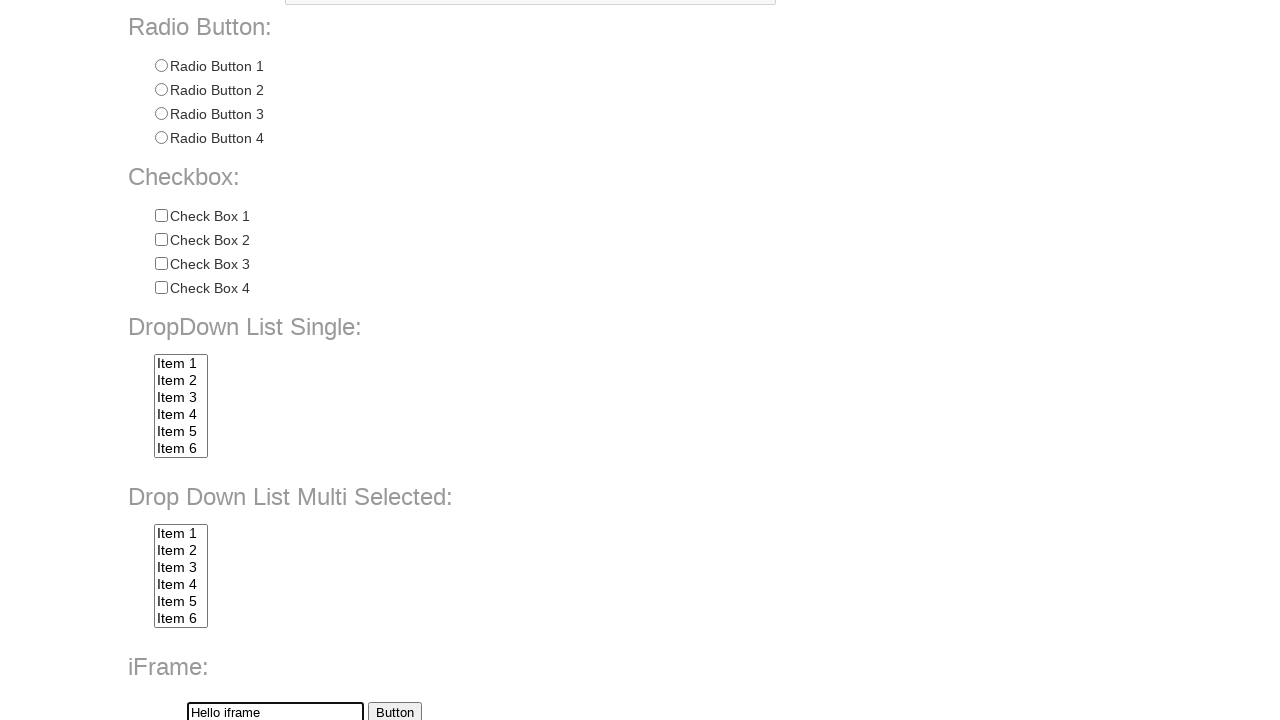

Set up dialog handler to accept alerts
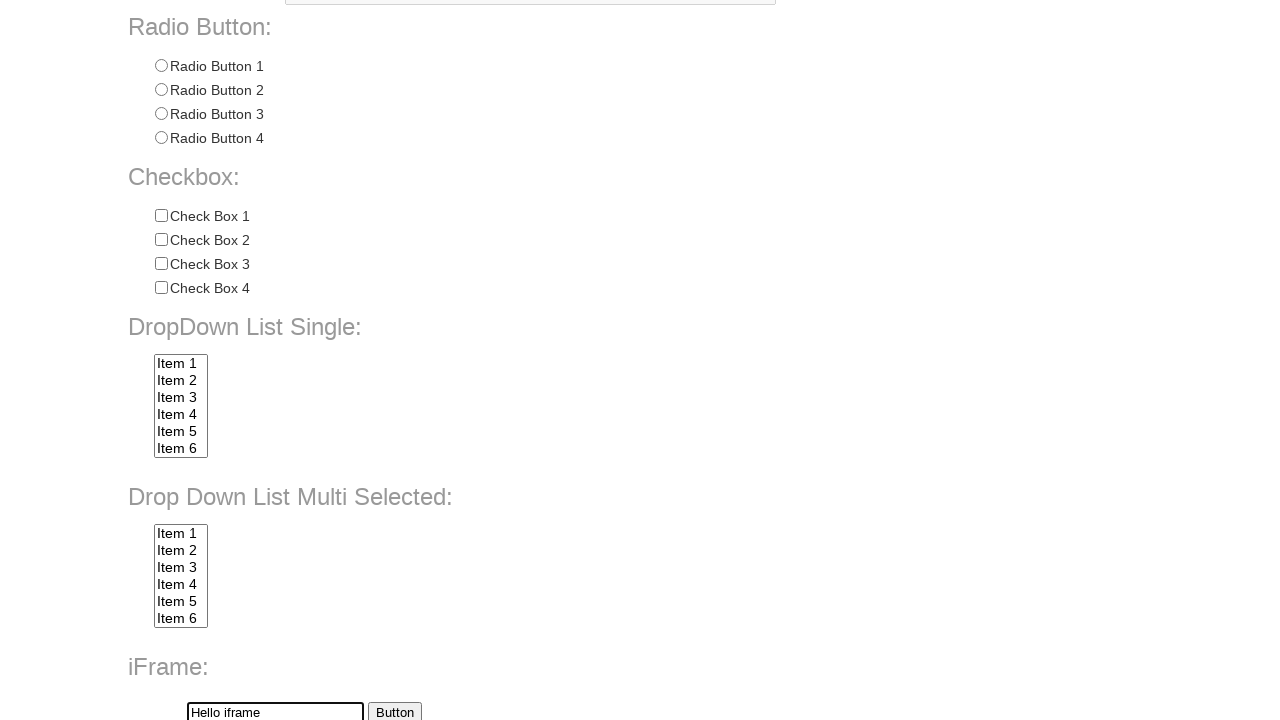

Clicked button inside iframe at (394, 710) on iframe >> nth=0 >> internal:control=enter-frame >> #btniframe
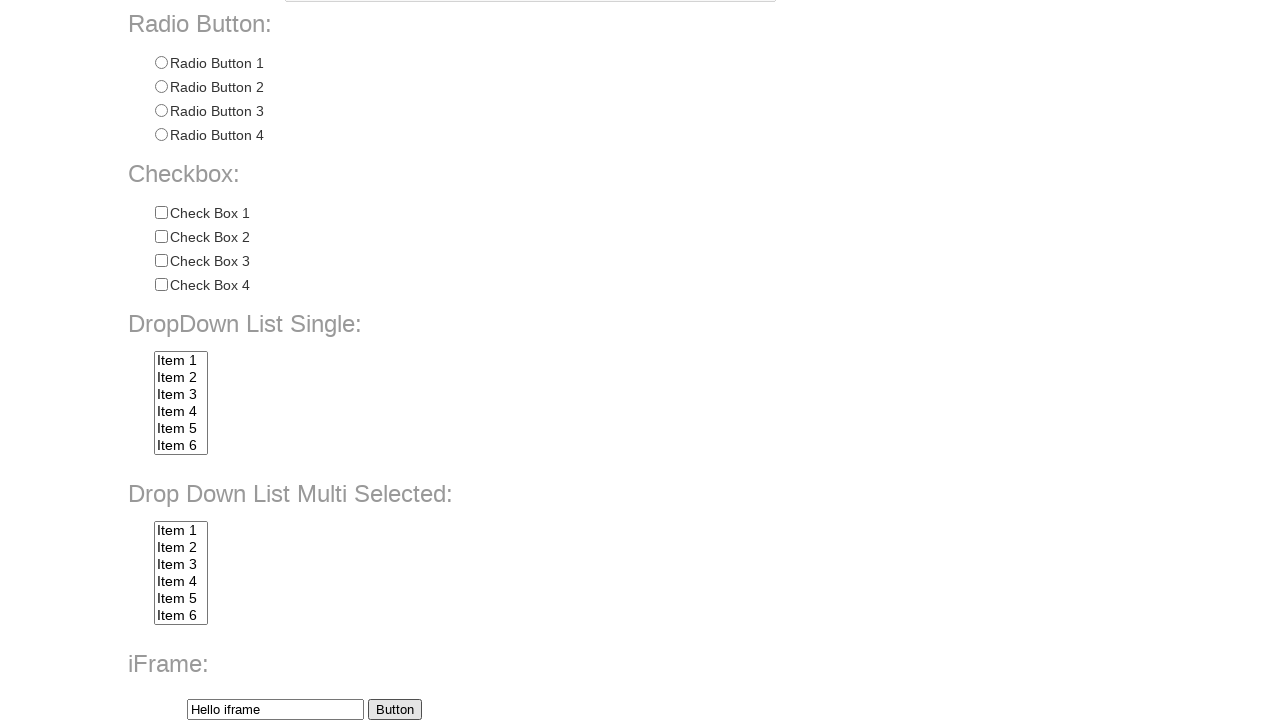

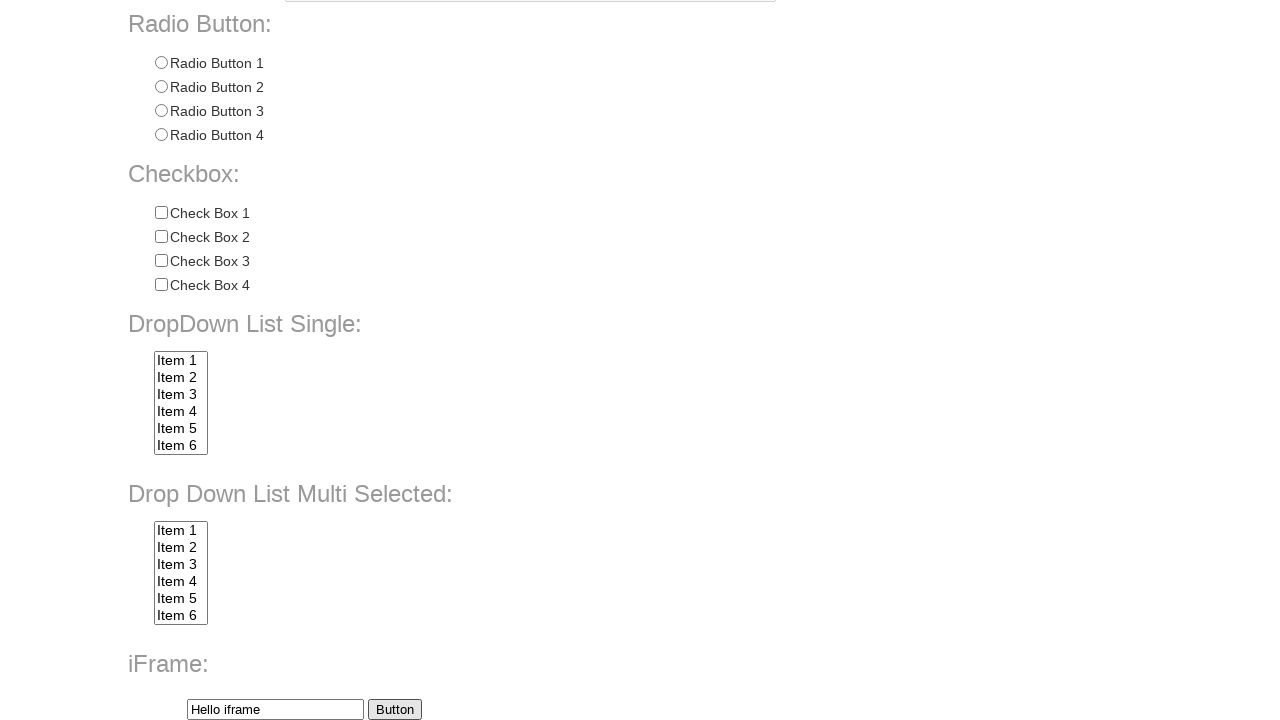